Tests dynamic content loading by clicking a start button and waiting for text to appear

Starting URL: https://the-internet.herokuapp.com/dynamic_loading/1

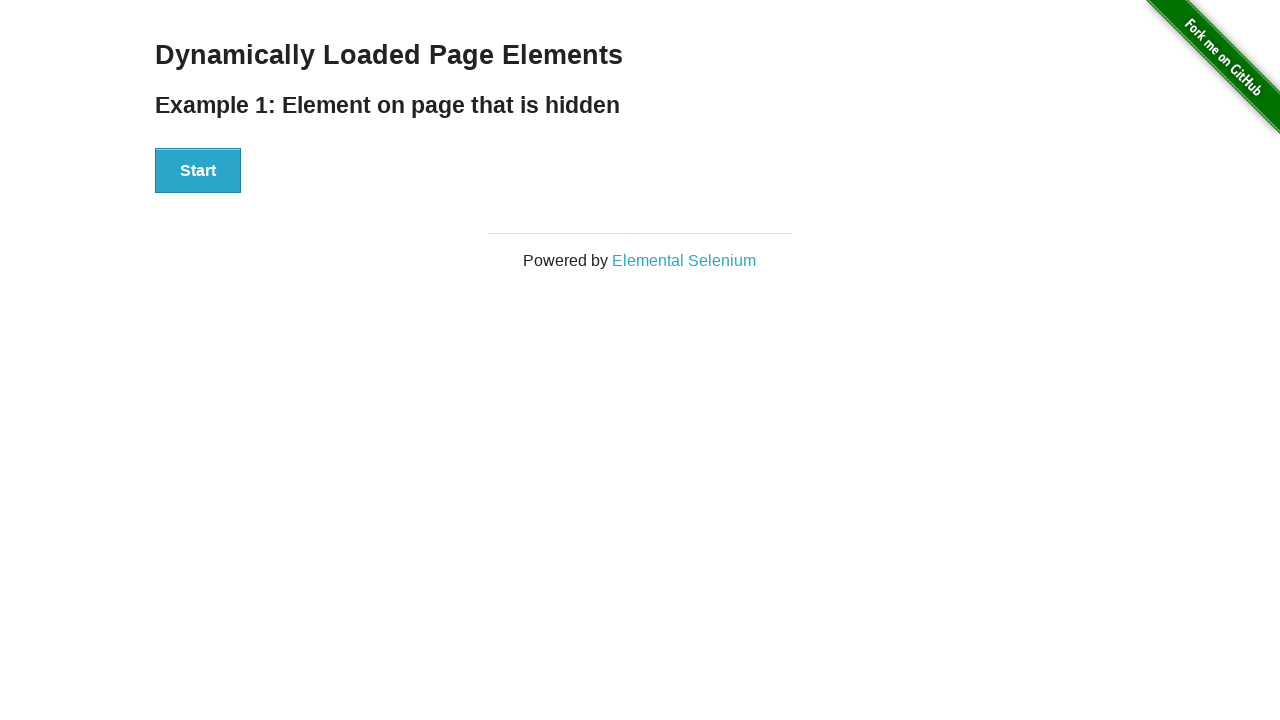

Clicked Start button to trigger dynamic content loading at (198, 171) on xpath=//button
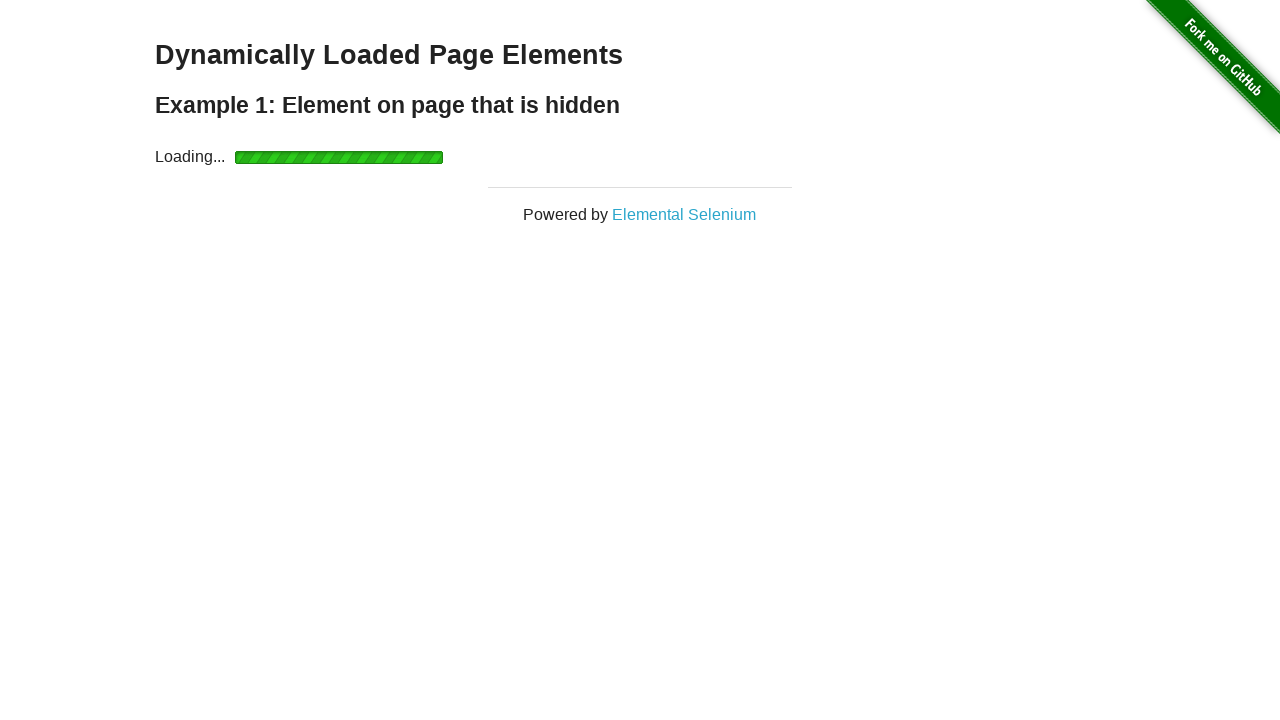

Waited for 'Hello World!' text to become visible
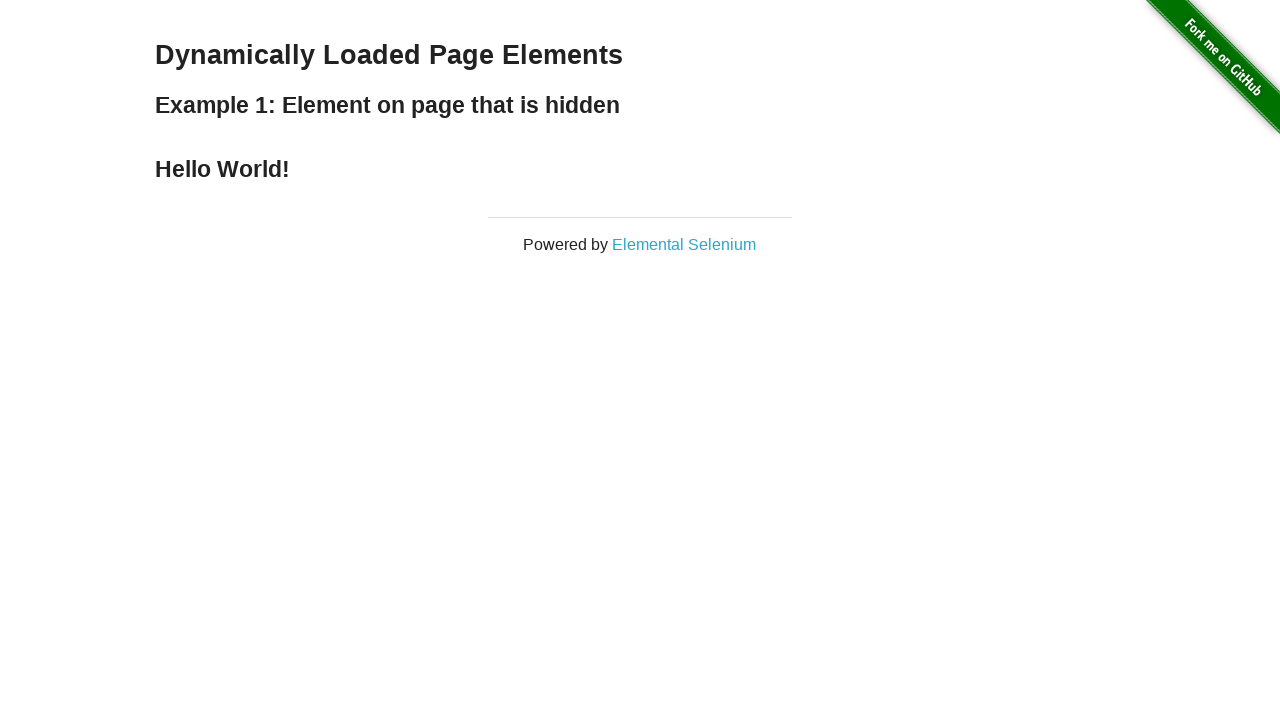

Located the 'Hello World!' element
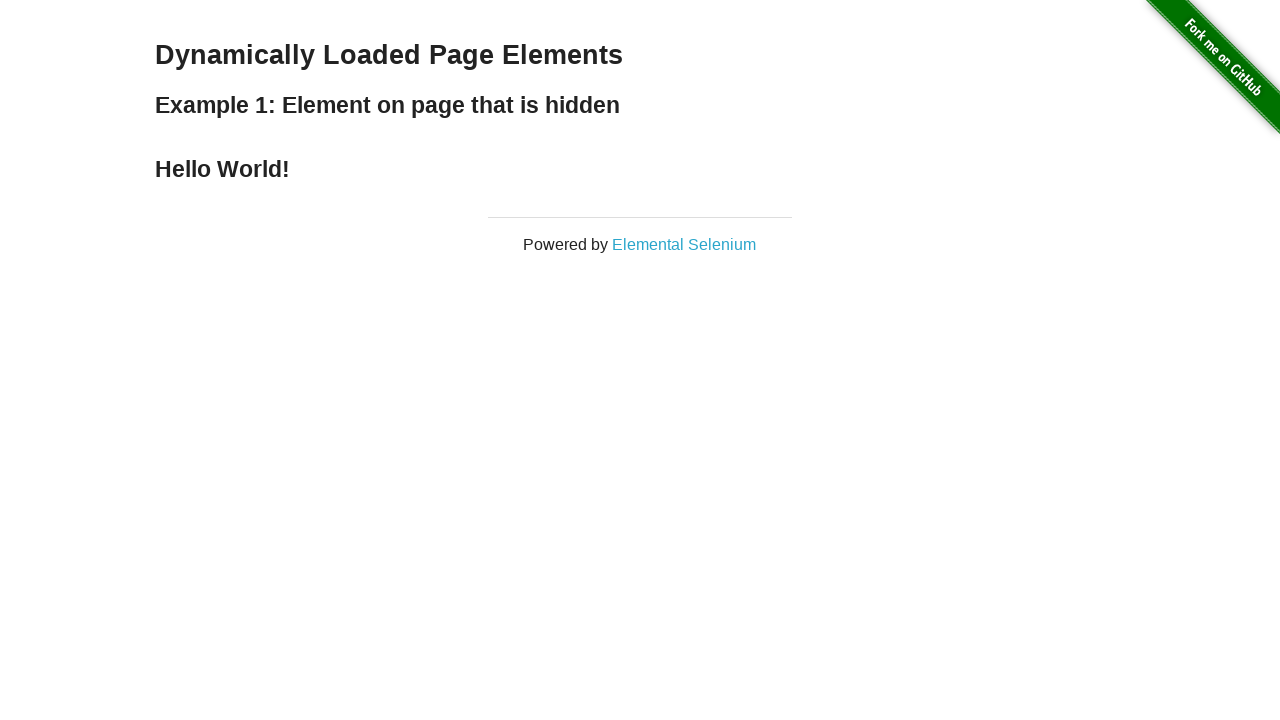

Verified that 'Hello World!' text is visible
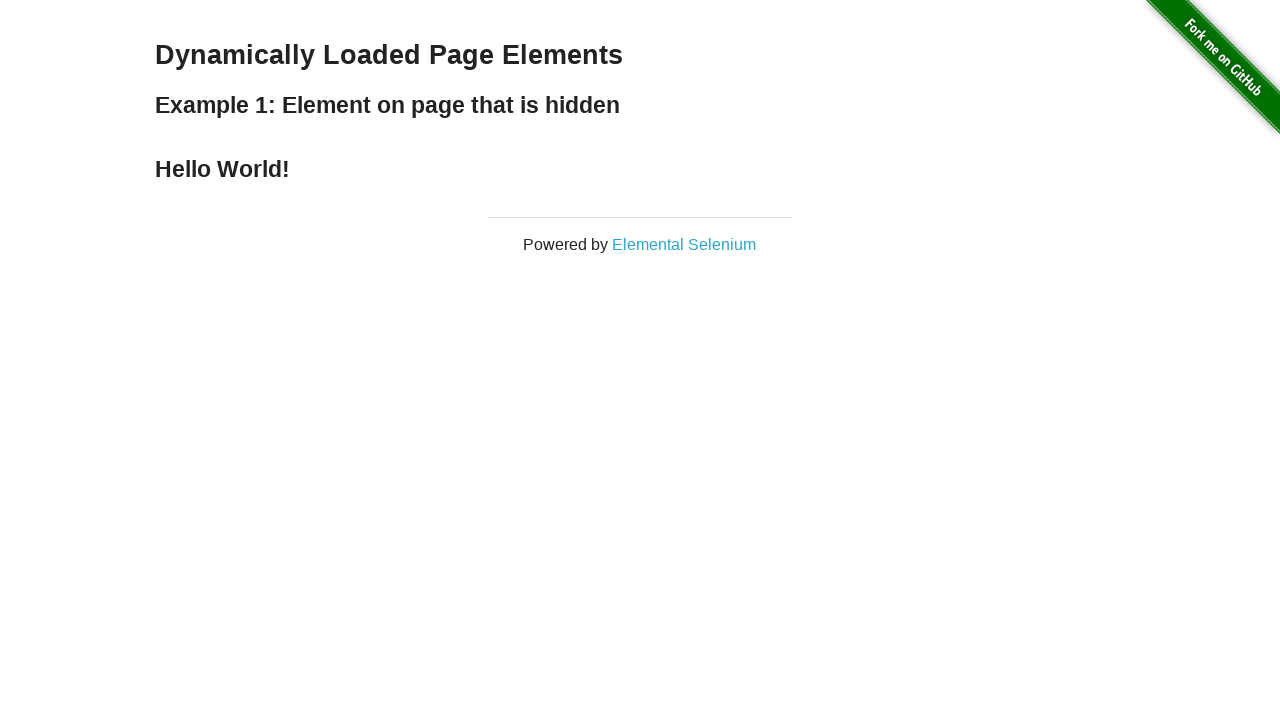

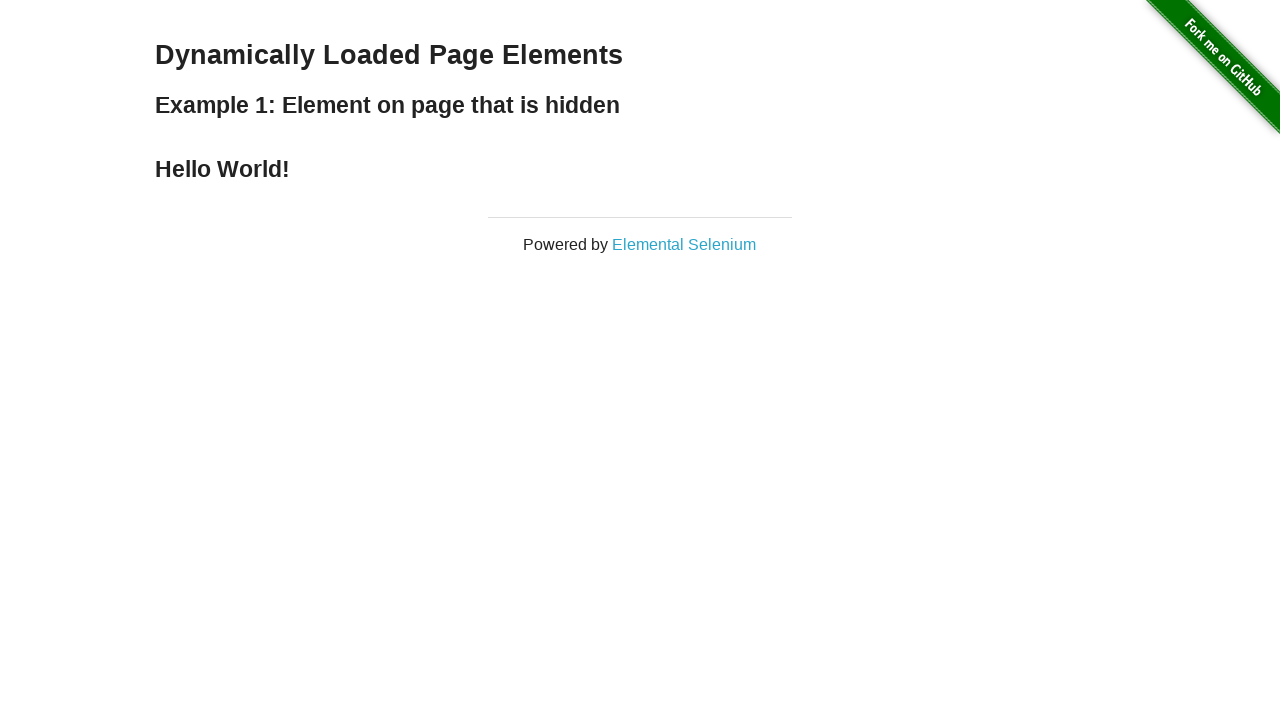